Tests JavaScript prompt alert functionality by clicking a button to trigger a prompt, entering text into the alert, accepting it, and verifying the output

Starting URL: https://www.hyrtutorials.com/p/alertsdemo.html

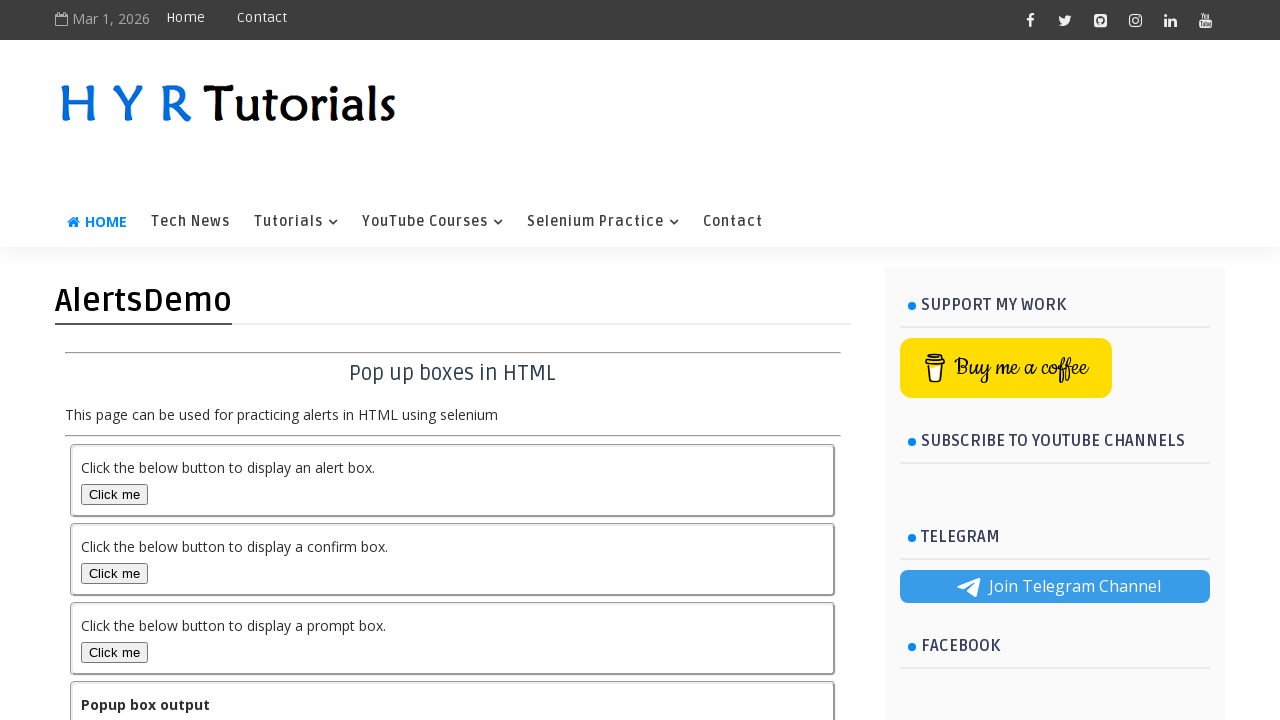

Clicked prompt box button to trigger alert at (114, 652) on #promptBox
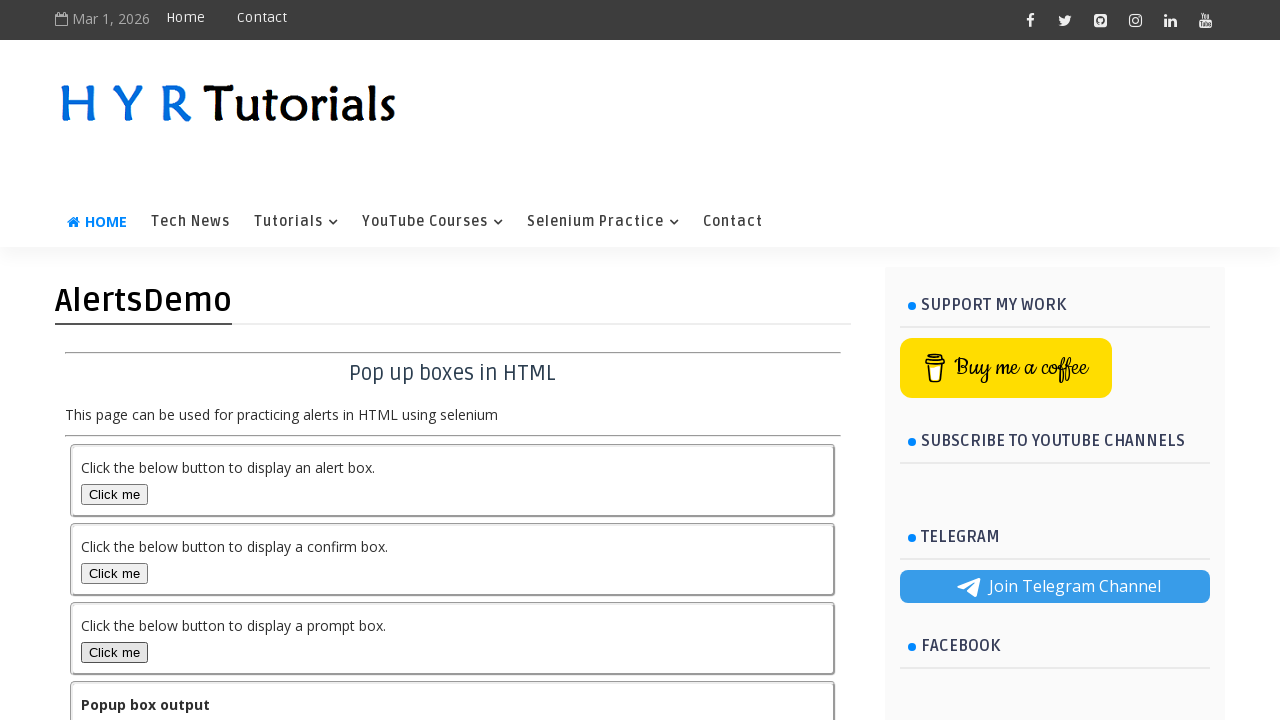

Set up dialog handler to accept prompt with 'member' text
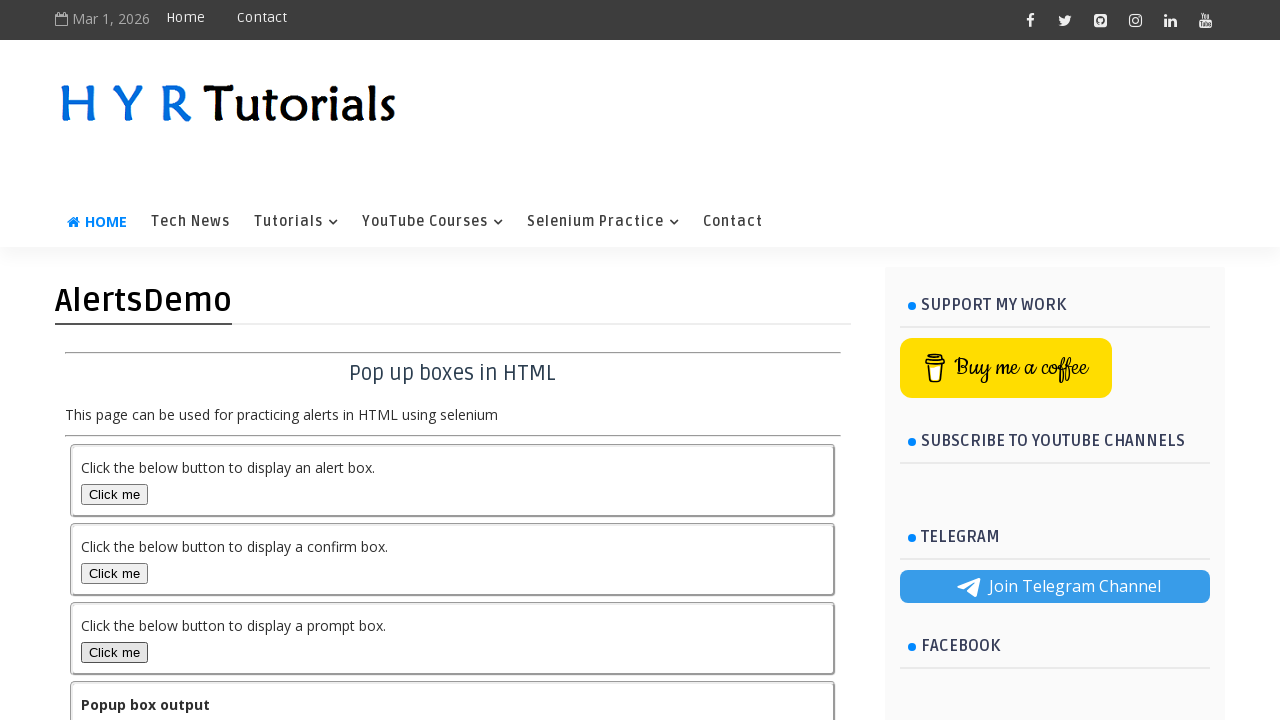

Clicked prompt box button again to trigger dialog with handler active at (114, 652) on #promptBox
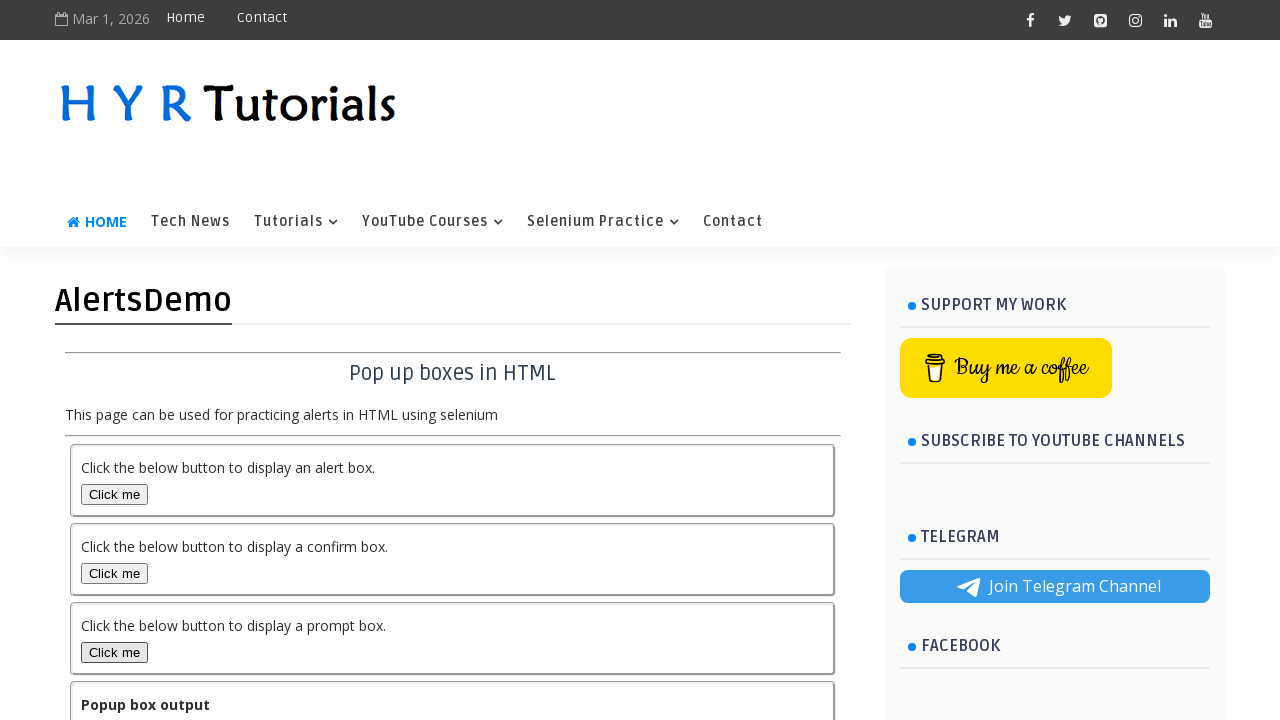

Output element loaded and verified
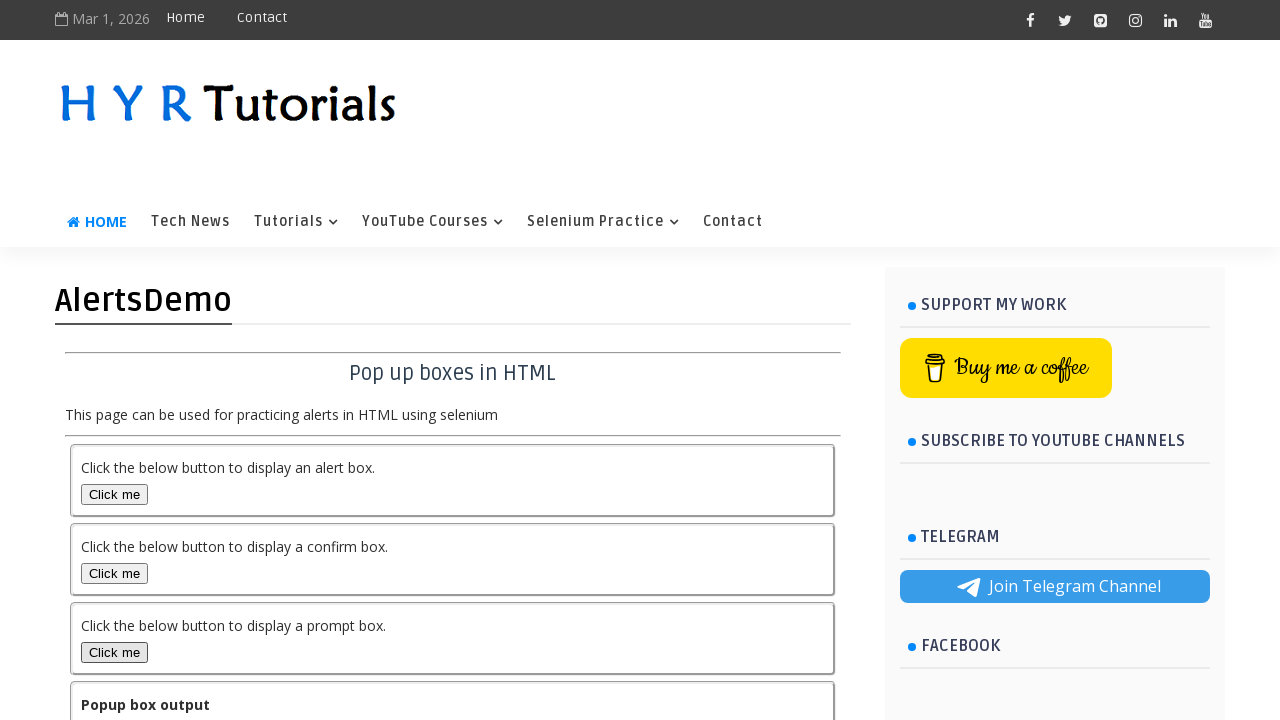

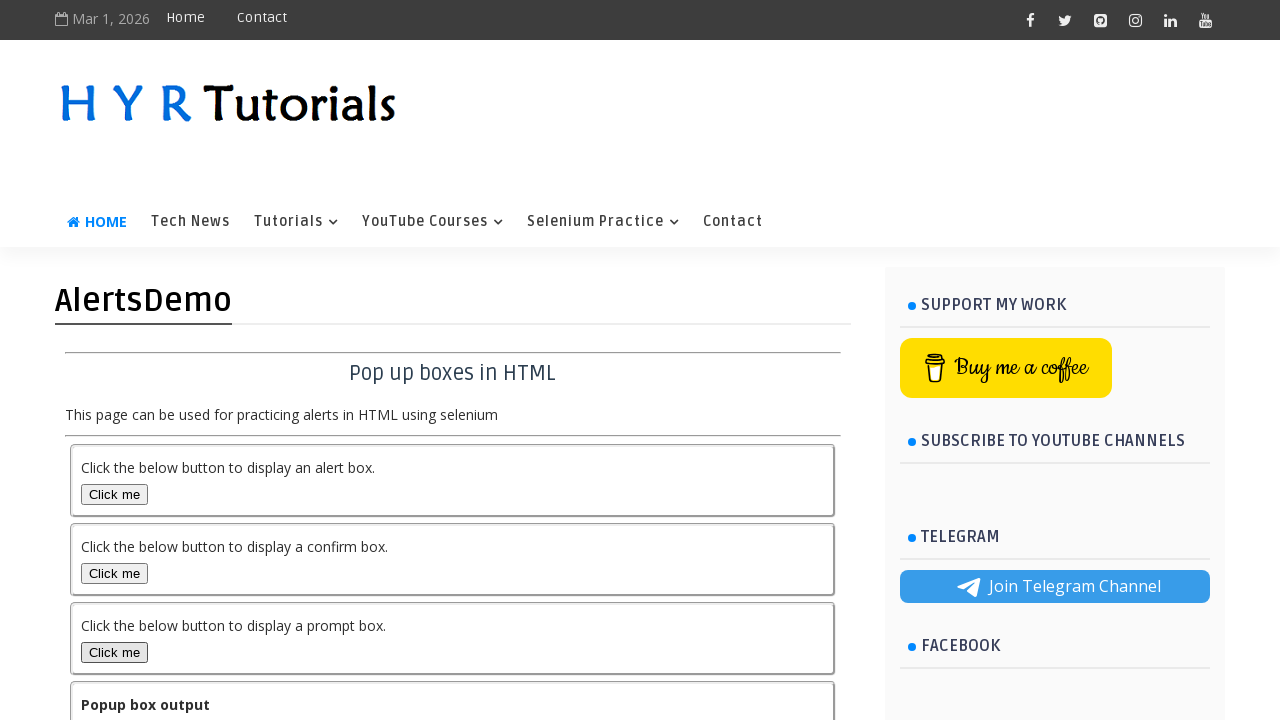